Navigates to EaseMyTrip website and uses keyboard navigation to interact with the page by pressing Tab and Enter keys

Starting URL: https://www.easemytrip.com/

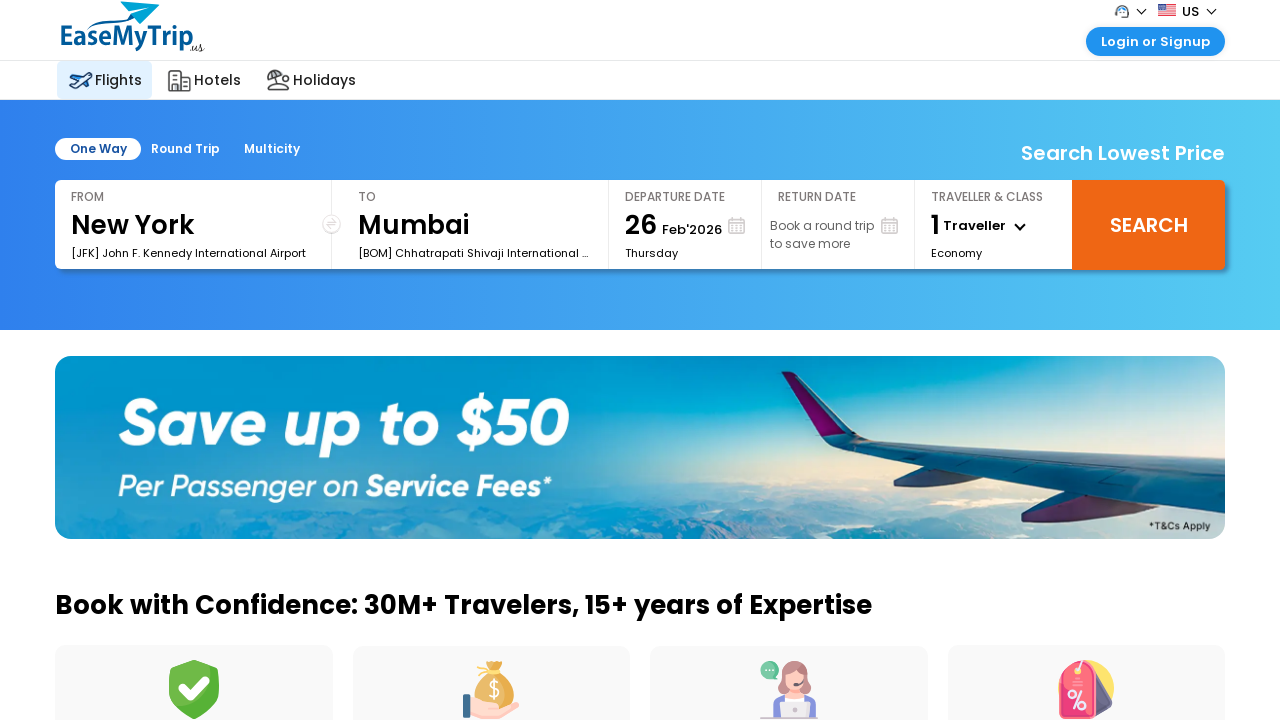

Pressed Tab key to navigate to next focusable element
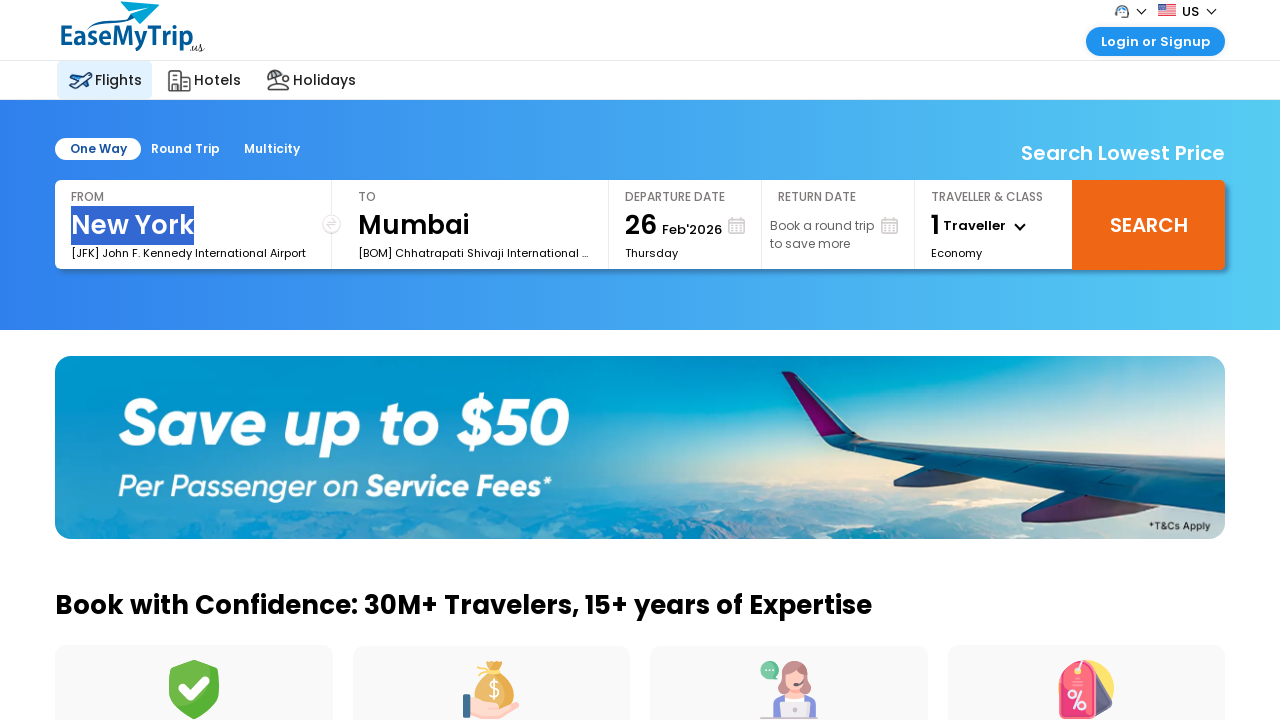

Waited for 2 seconds
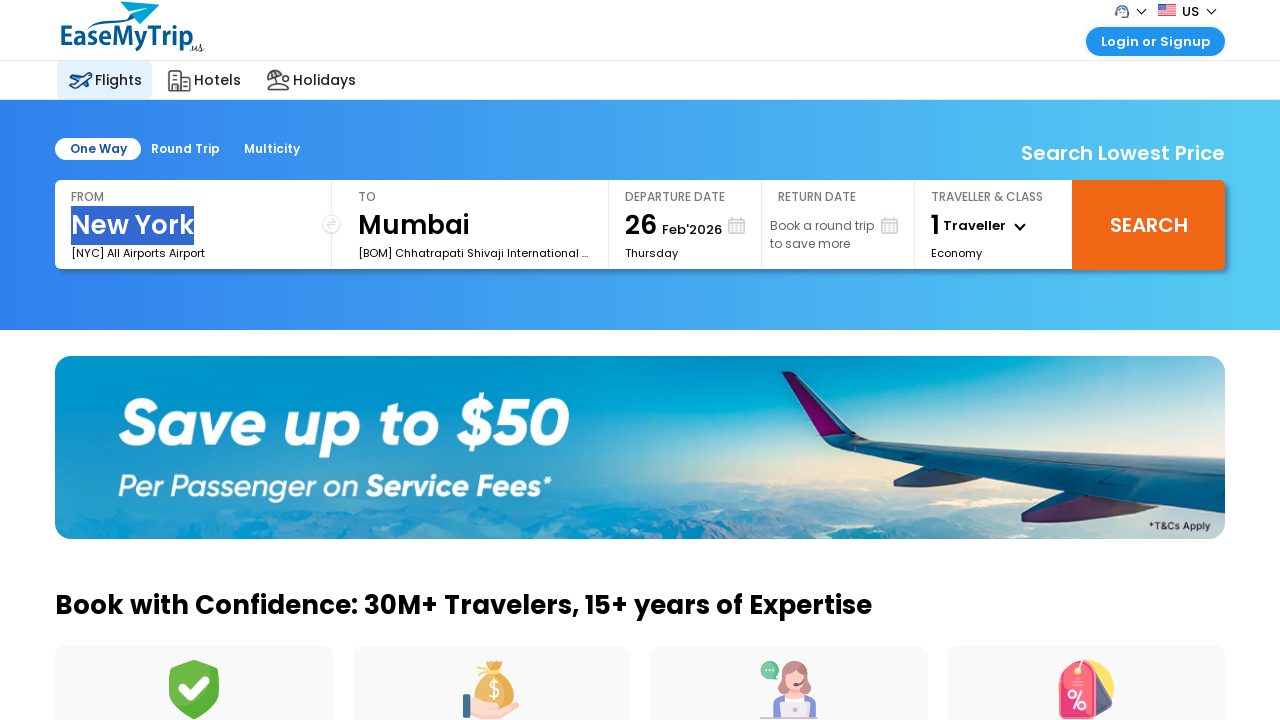

Pressed Enter key to activate the focused element
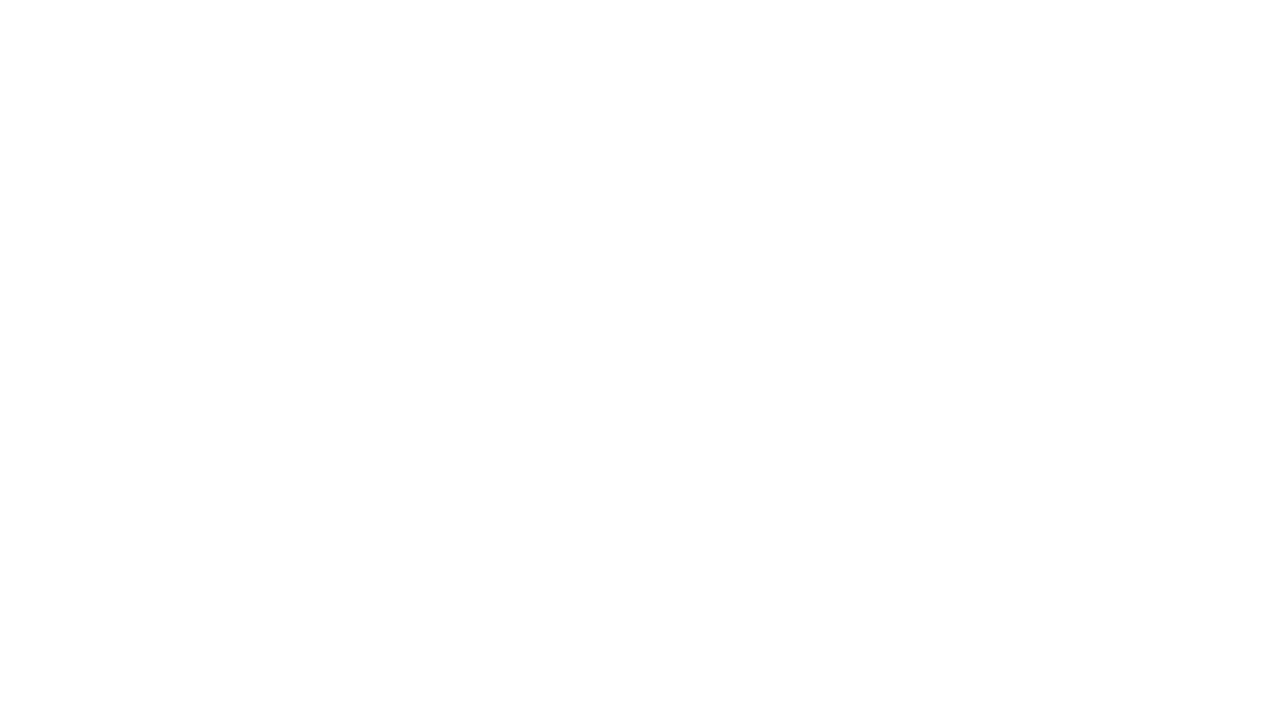

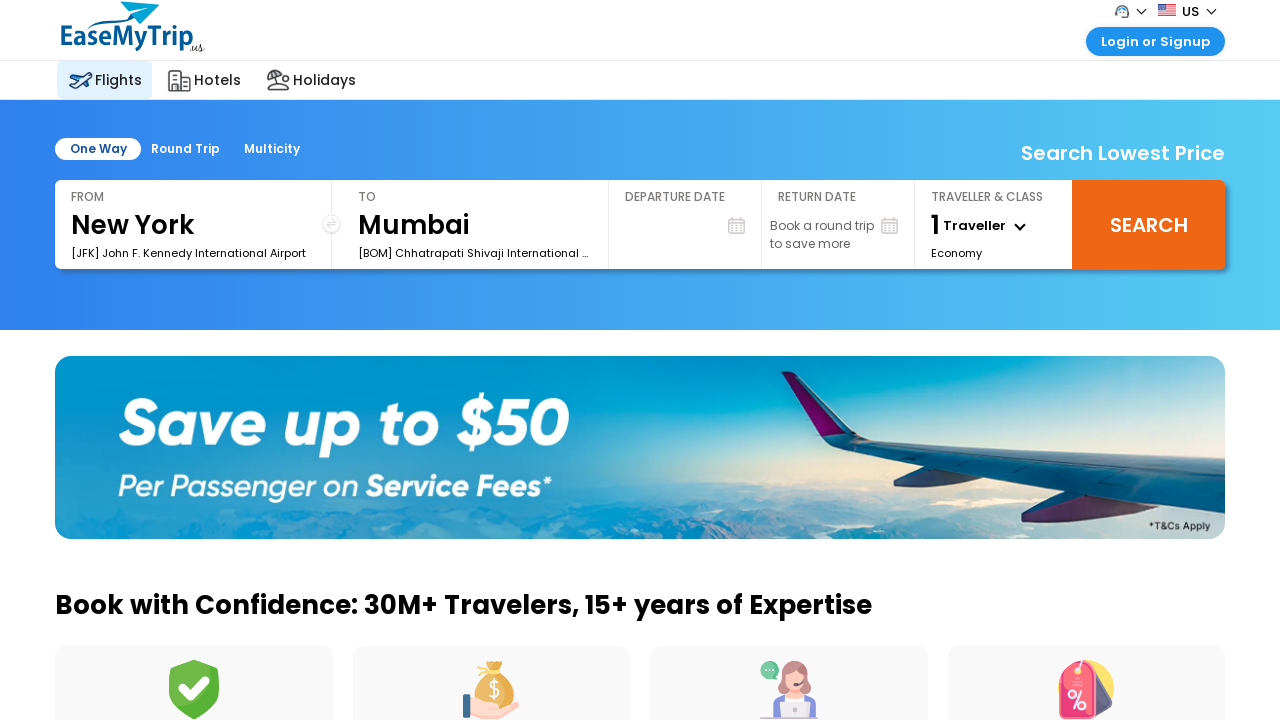